Tests registration form validation with invalid email format and verifies appropriate error messages

Starting URL: https://alada.vn/tai-khoan/dang-ky.html

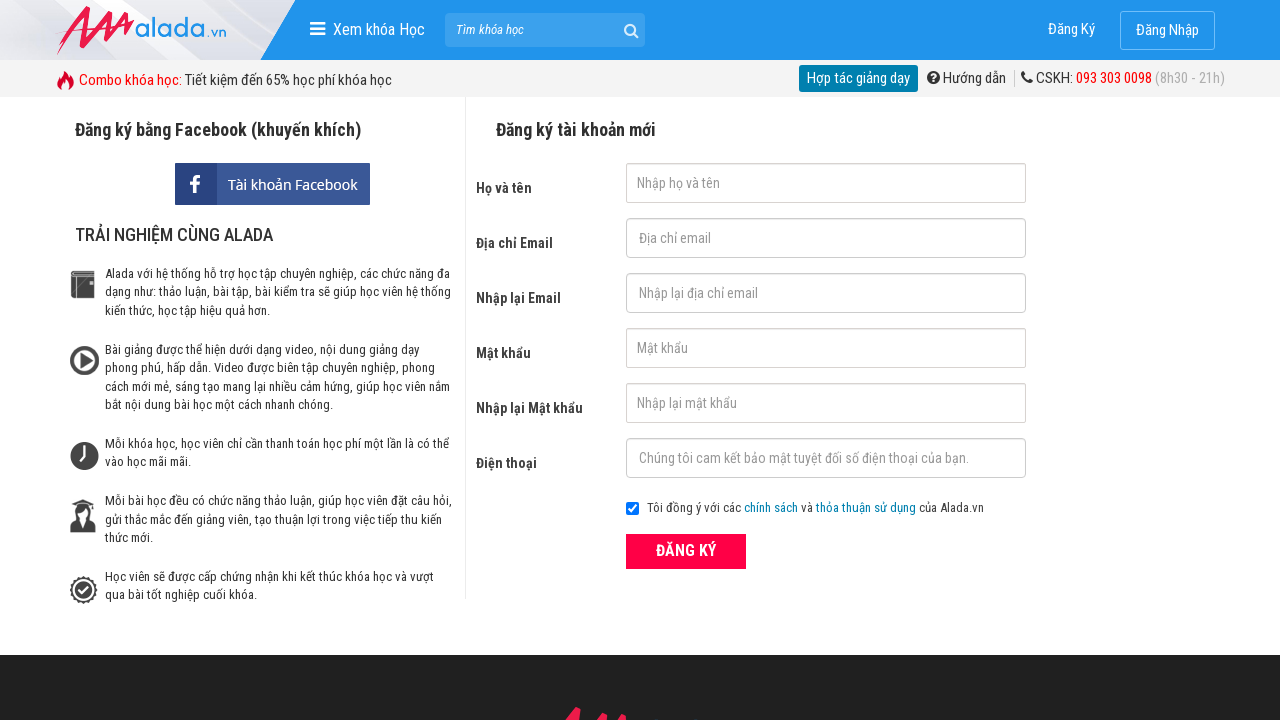

Filled first name field with 'Toan Nguyen' on #txtFirstname
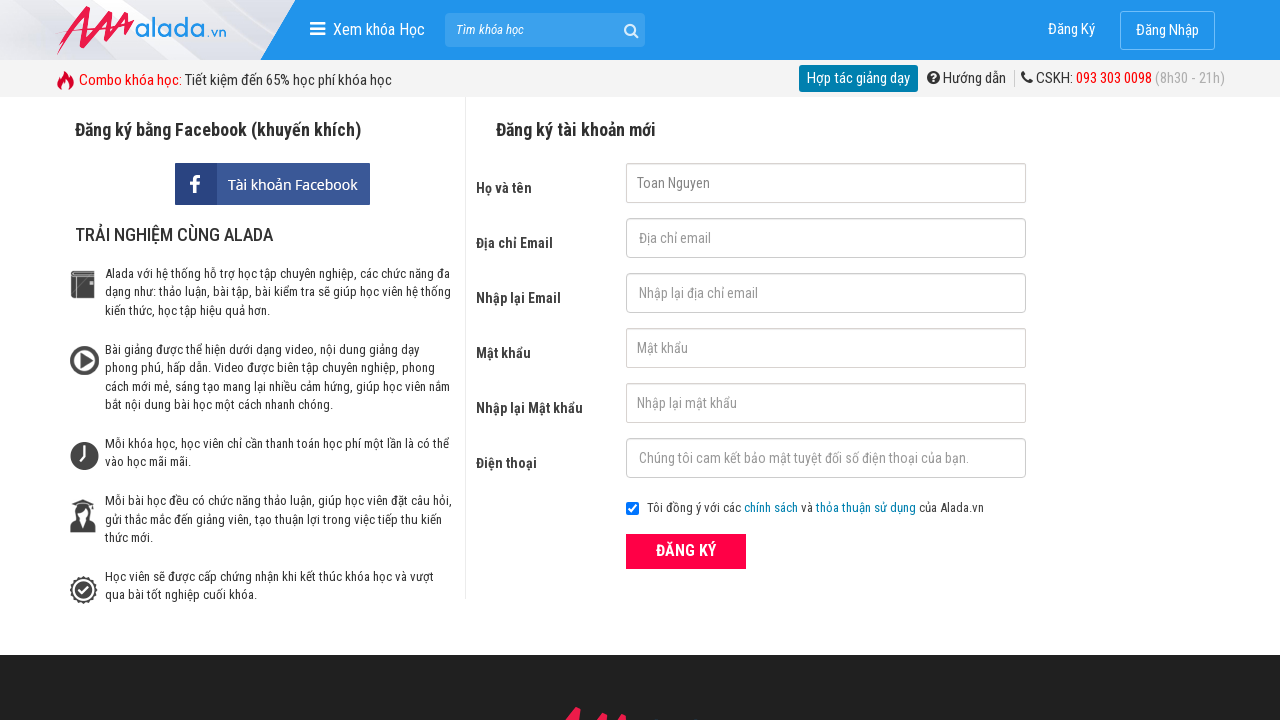

Filled email field with invalid format 'Toan123' on #txtEmail
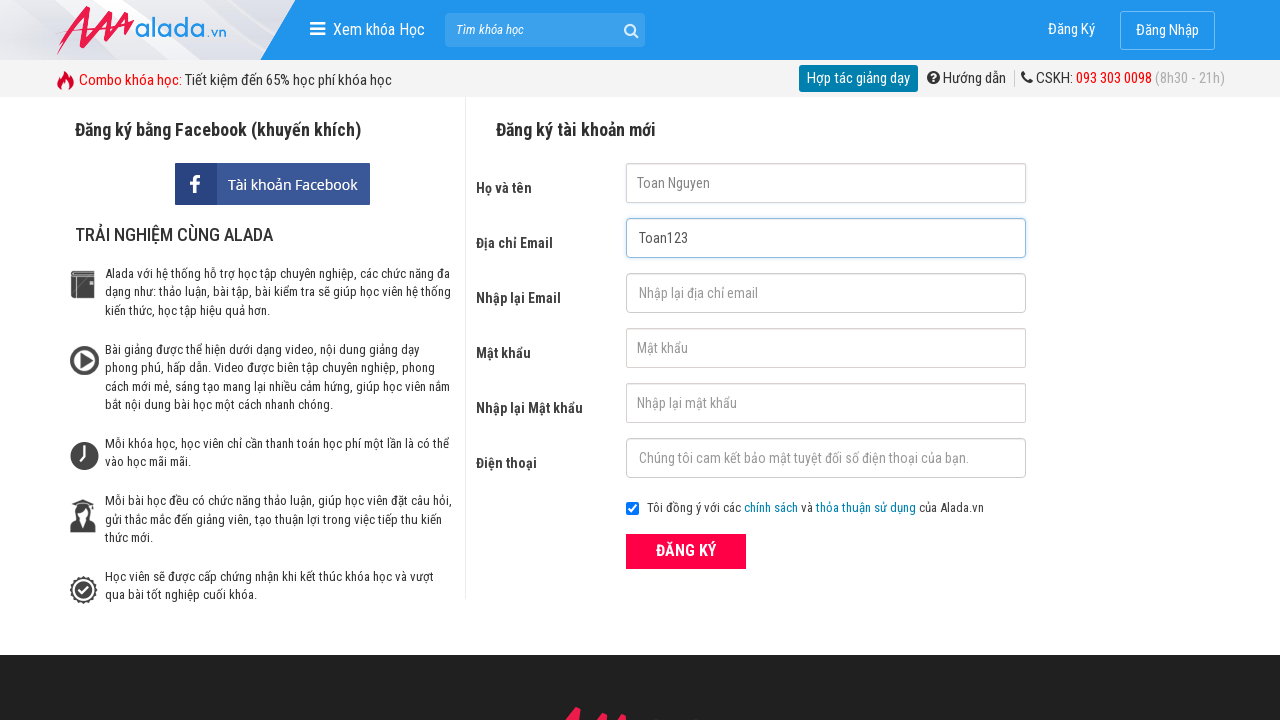

Filled confirm email field with invalid format 'Toan123' on #txtCEmail
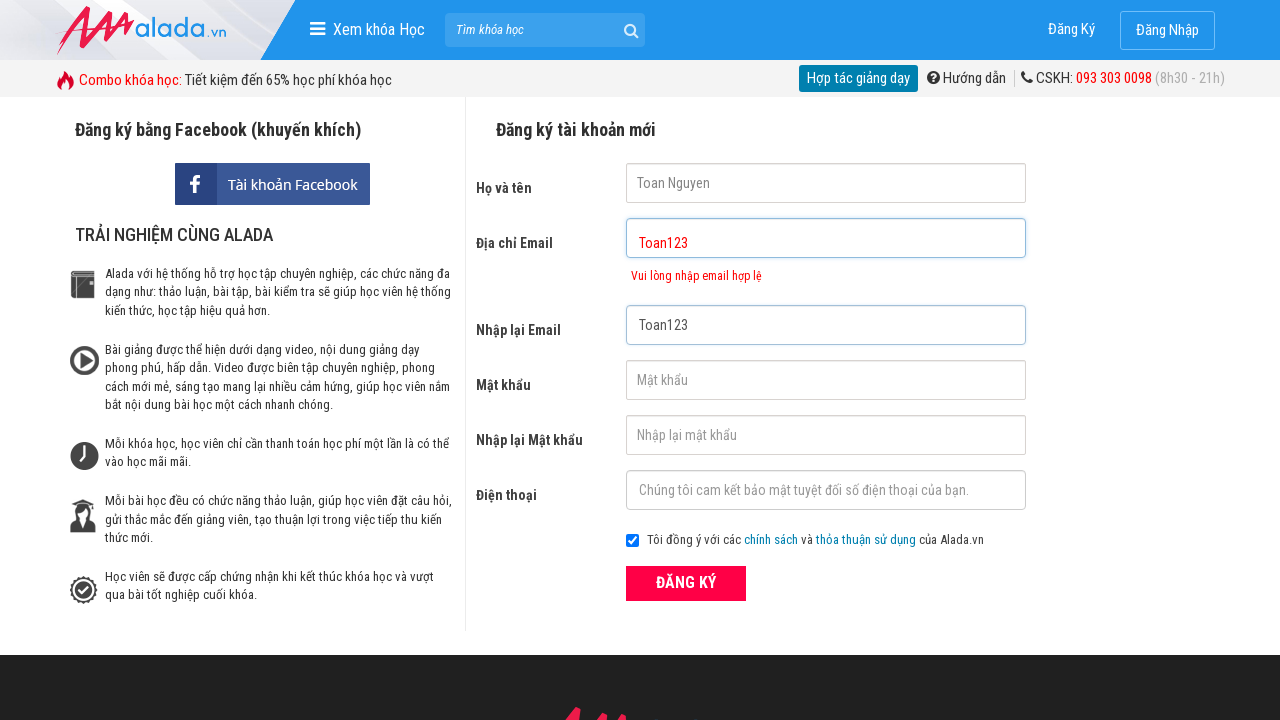

Filled password field with 'Toan1234' on input#txtPassword
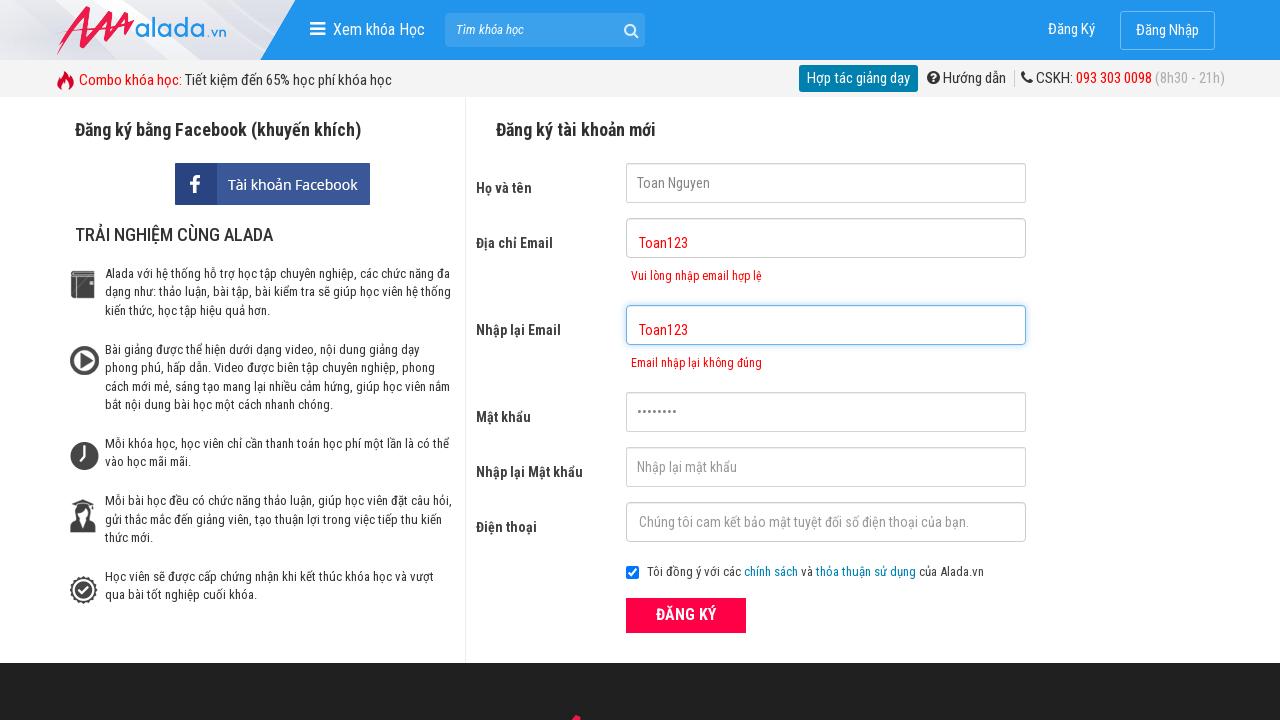

Filled confirm password field with 'Toan1234' on input#txtCPassword
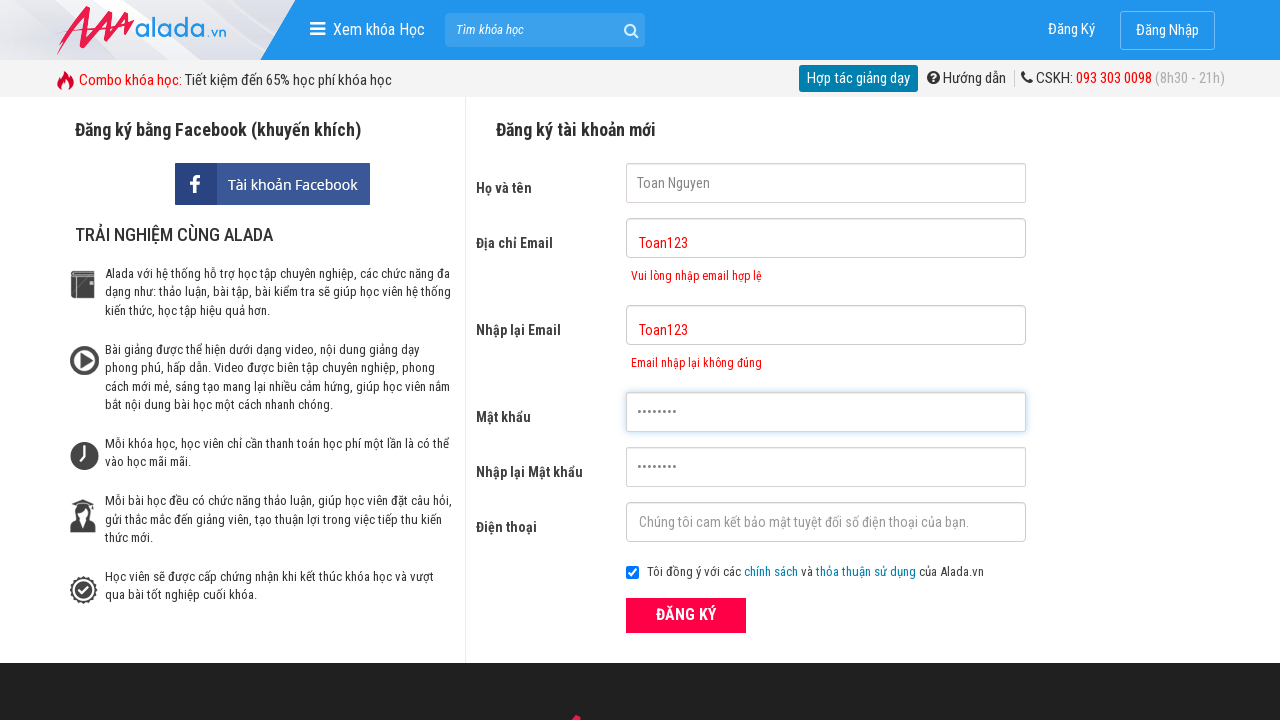

Filled phone field with '0901234567' on #txtPhone
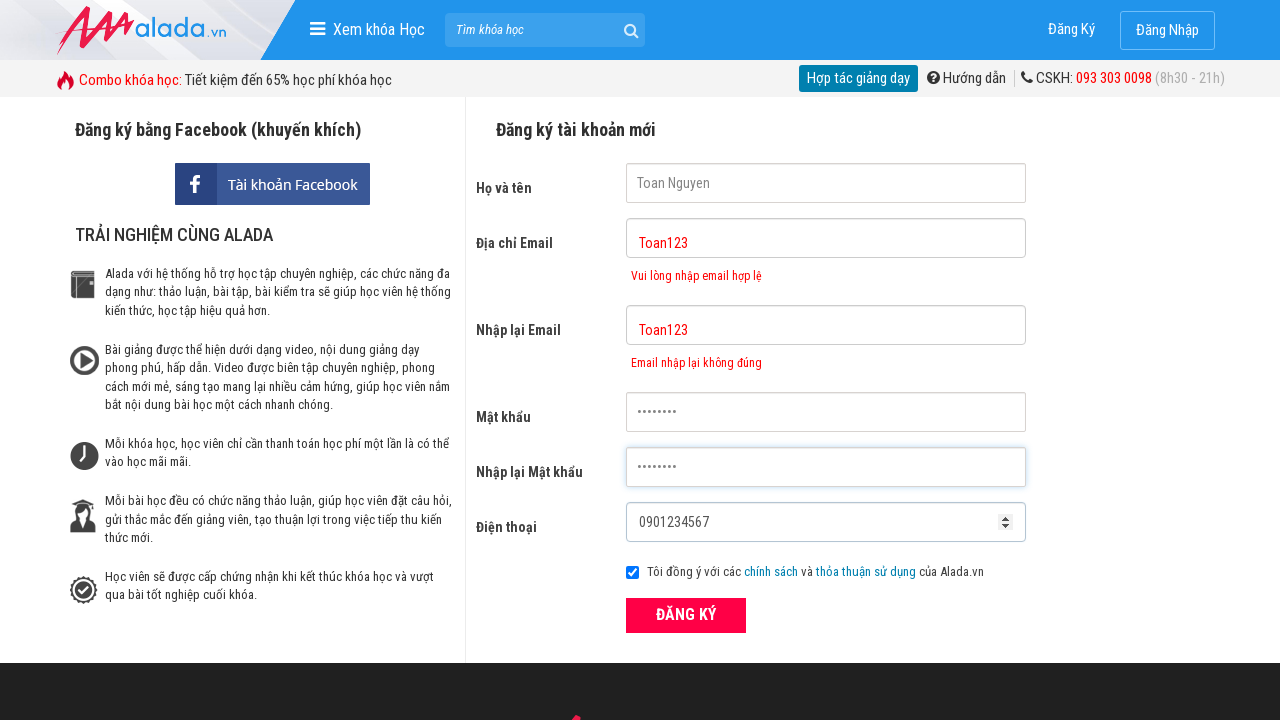

Clicked submit button to register with invalid email at (686, 615) on button[type='submit']
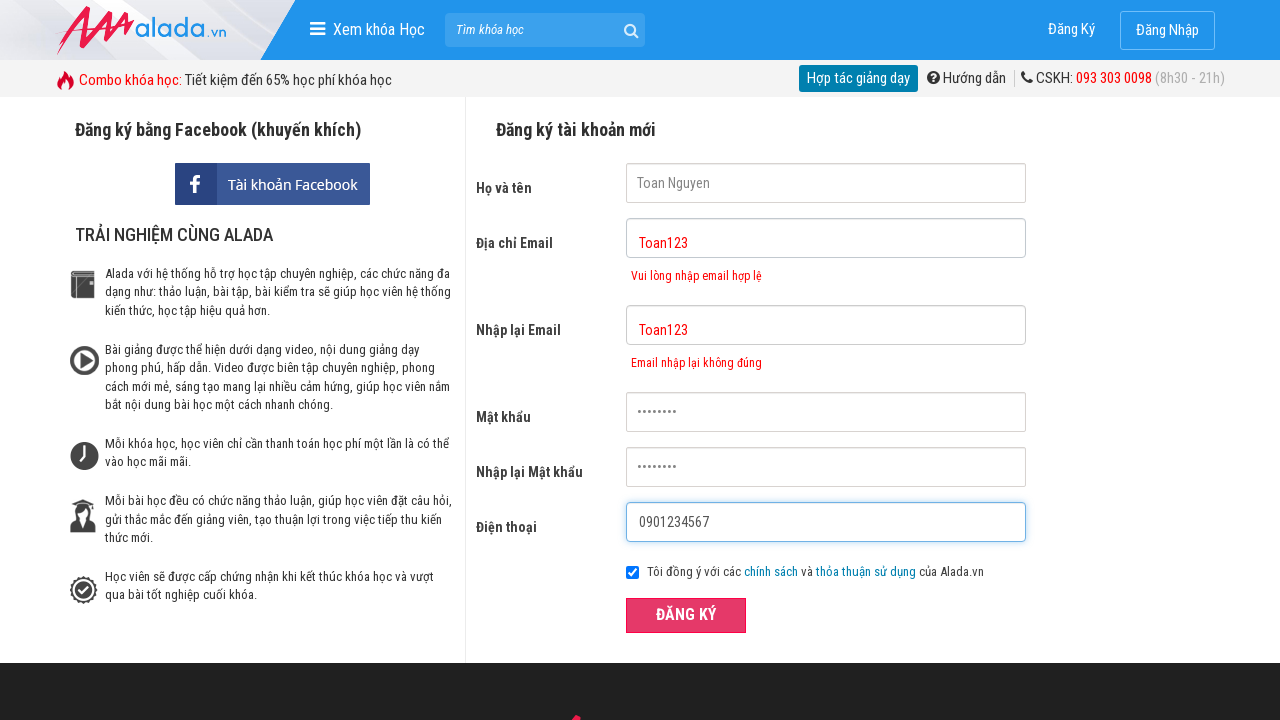

Email error message appeared
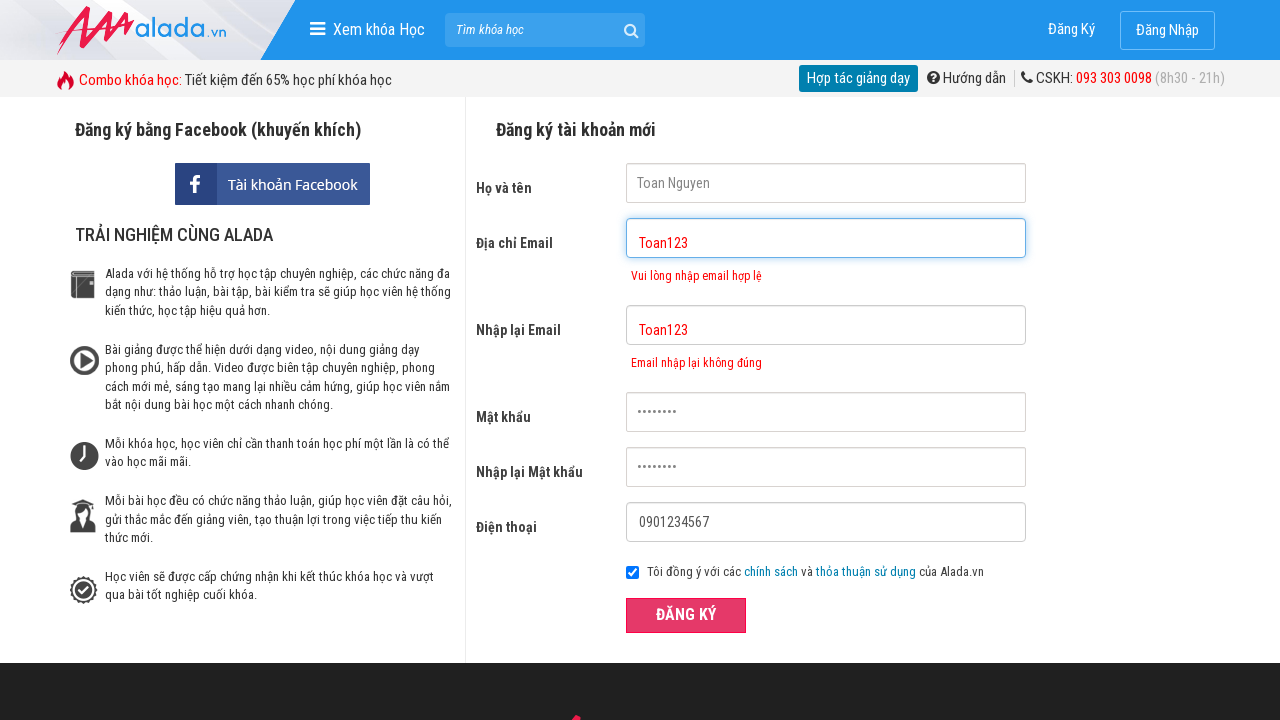

Confirm email error message appeared
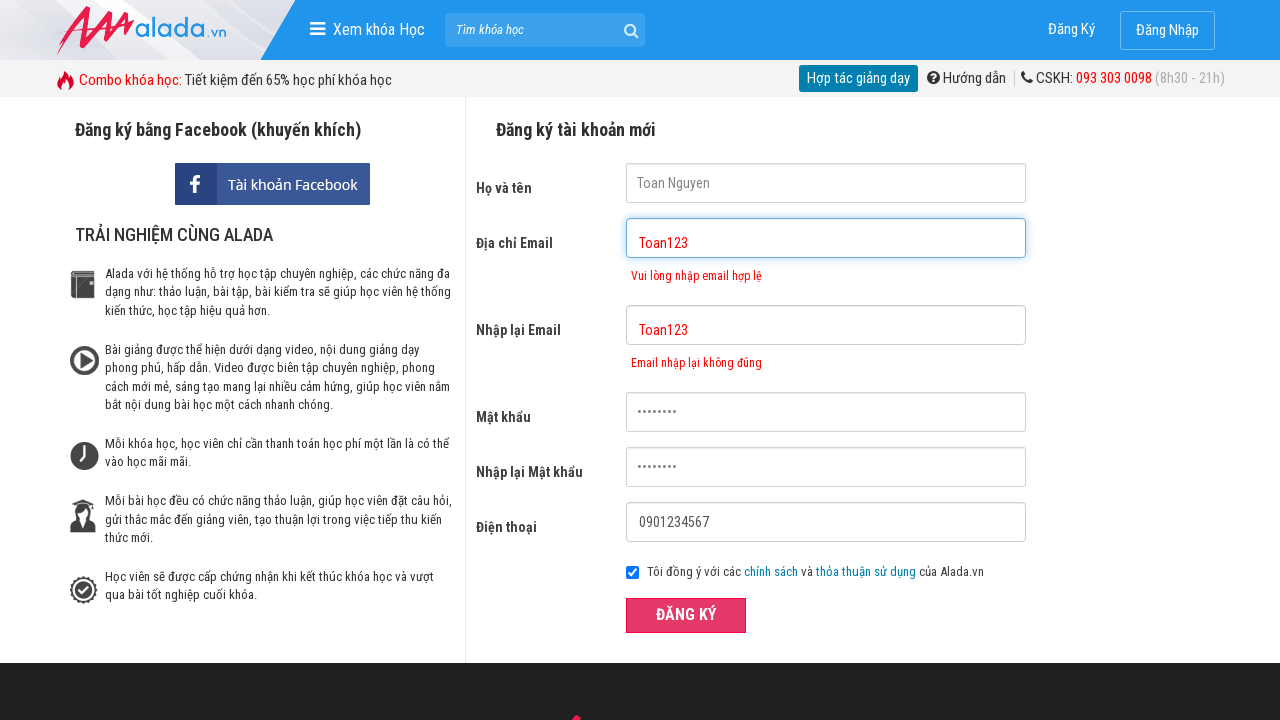

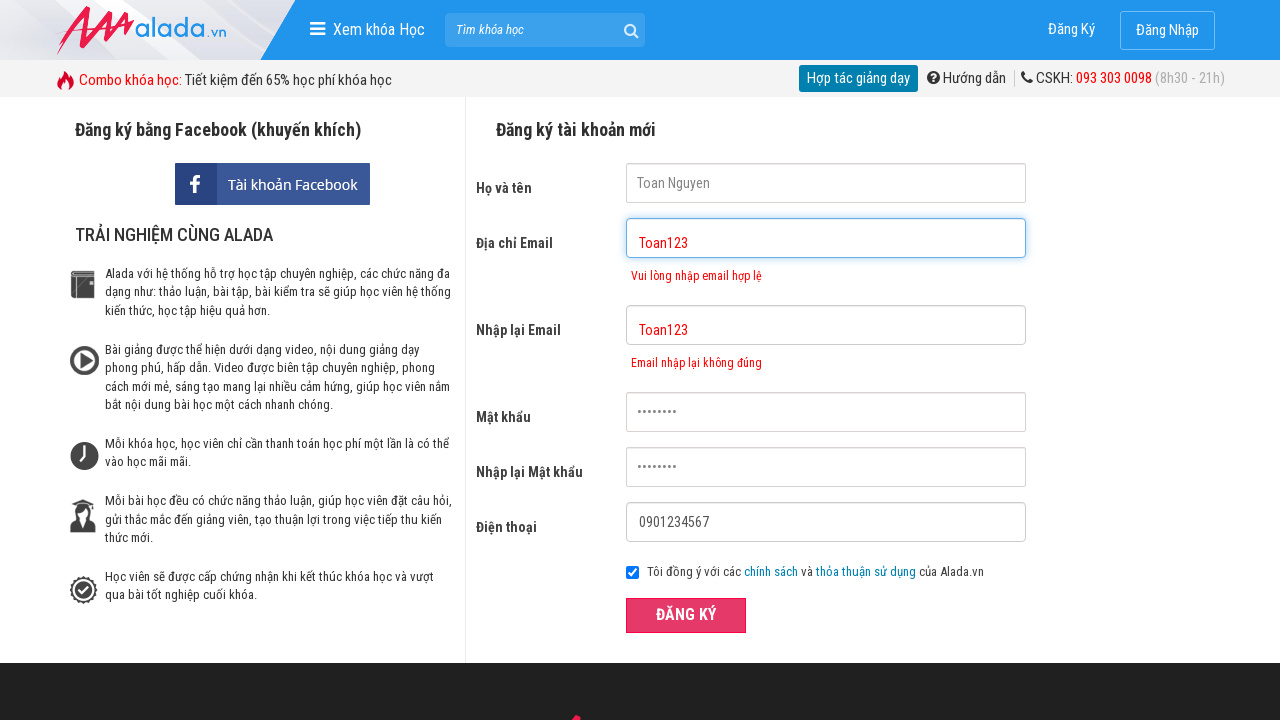